Tests the calculator's clear button functionality after entering a non-numeric symbol (+), then pressing 'c' to clear

Starting URL: https://www.online-calculator.com/full-screen-calculator/

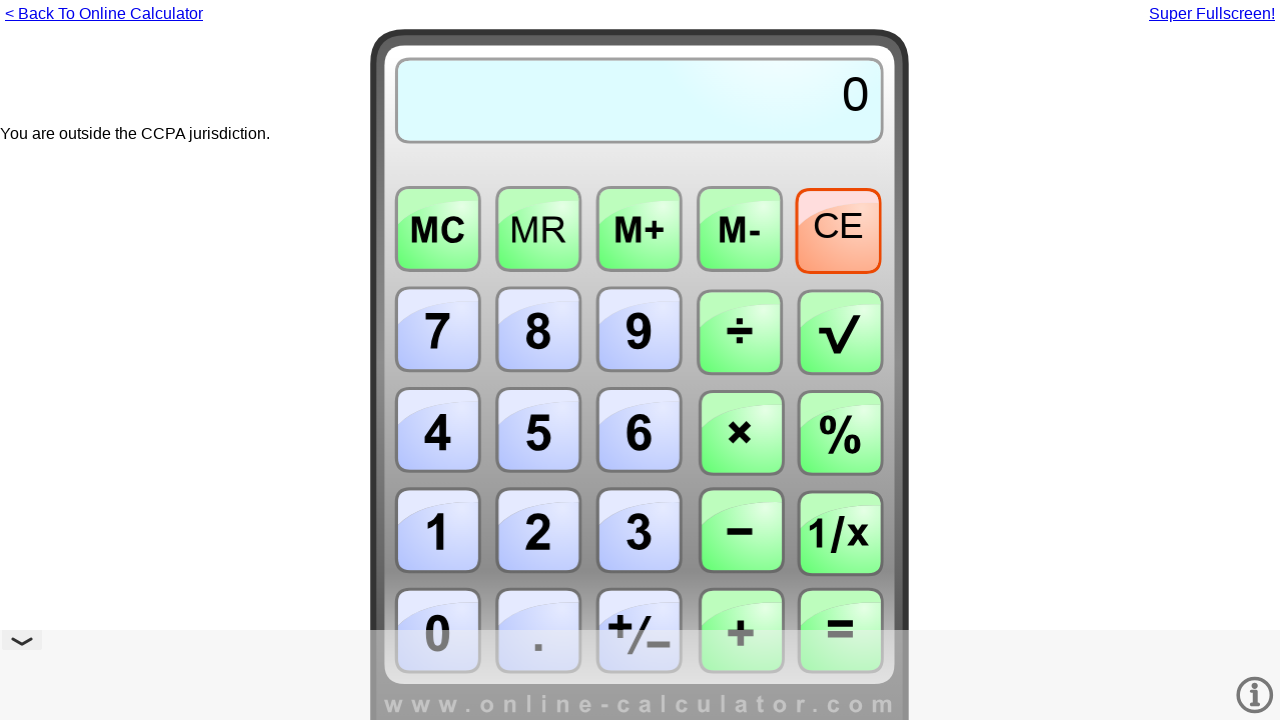

Pressed '+' symbol on calculator
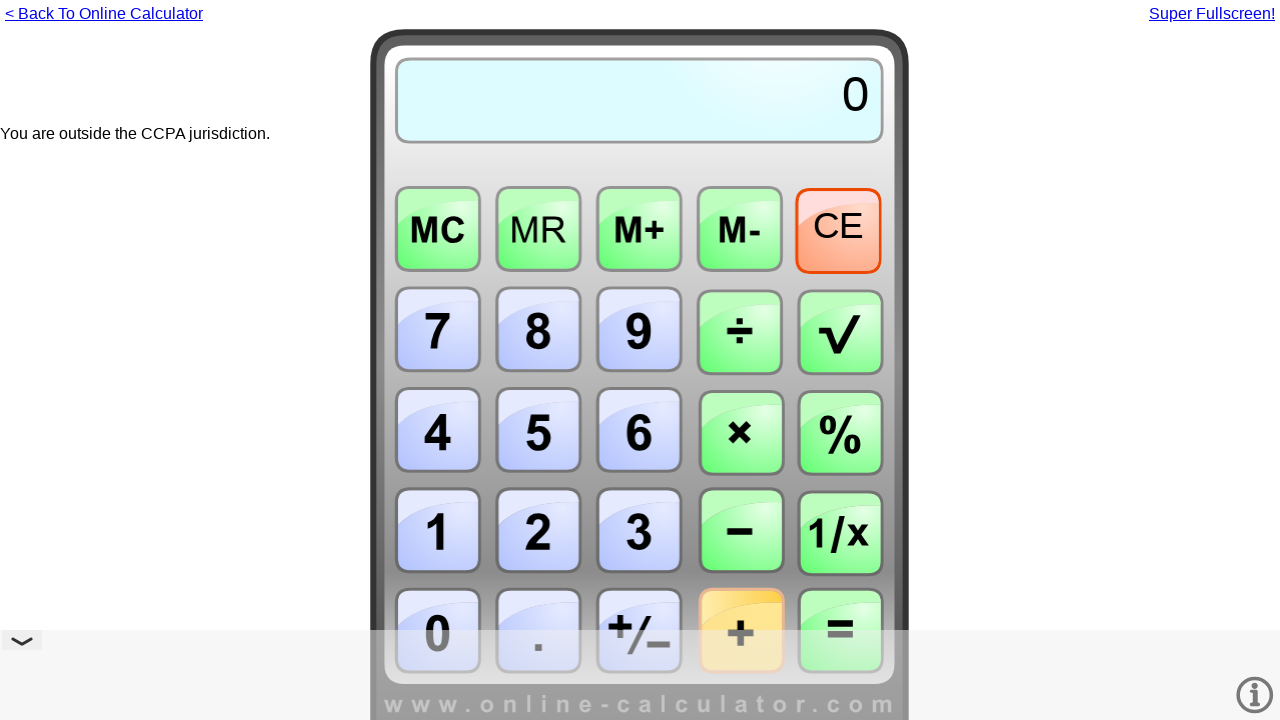

Pressed 'c' to clear the calculator display
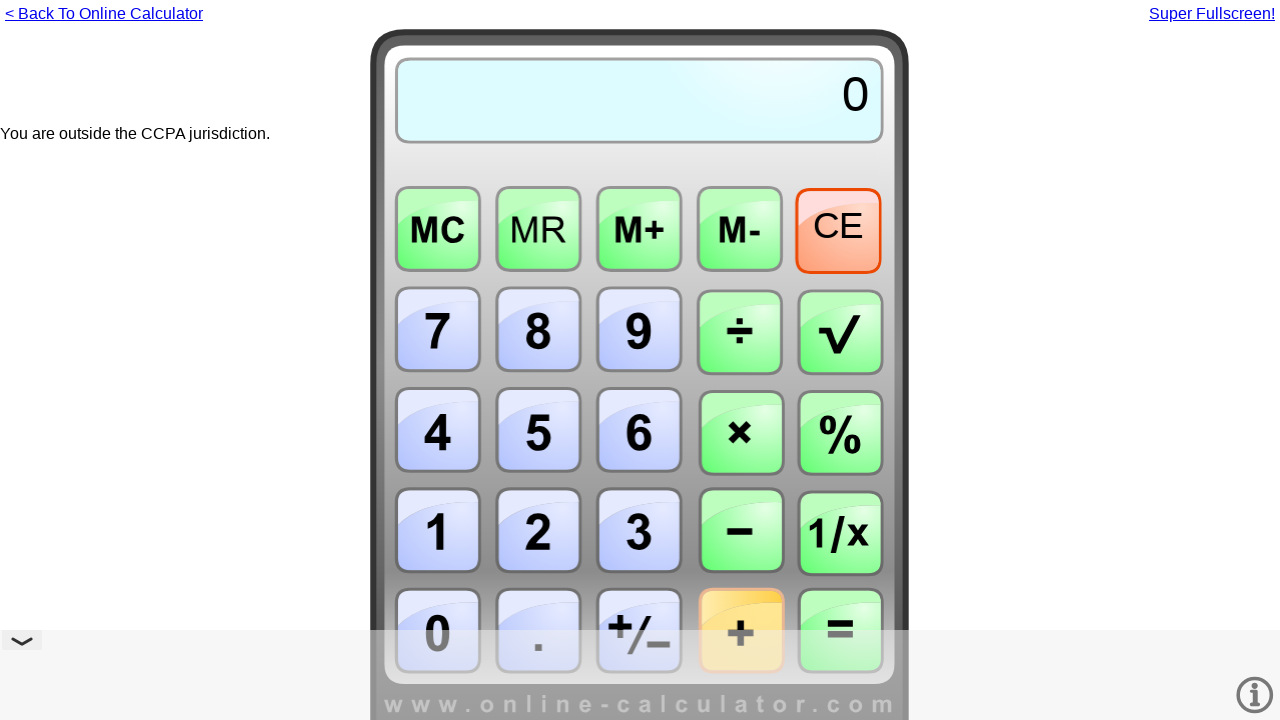

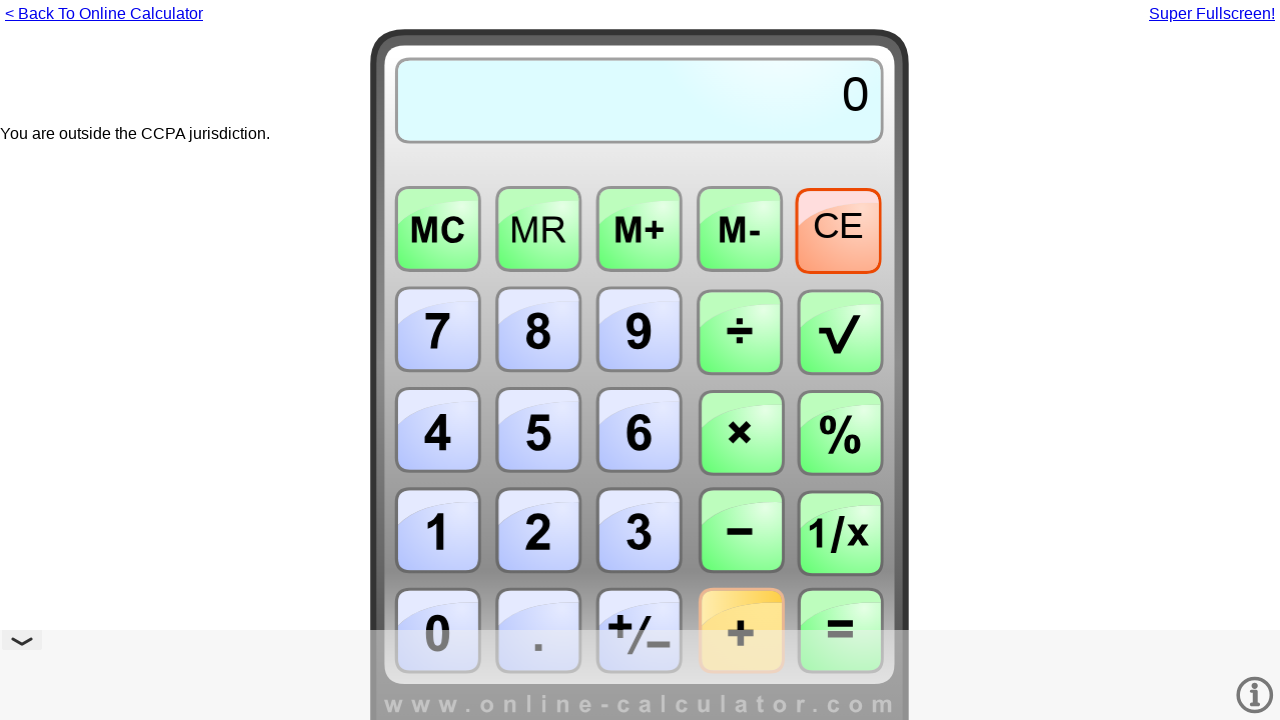